Navigates to the Automation Practice page and verifies that a link element with 'brokenlink' in its href attribute exists on the page.

Starting URL: https://rahulshettyacademy.com/AutomationPractice/

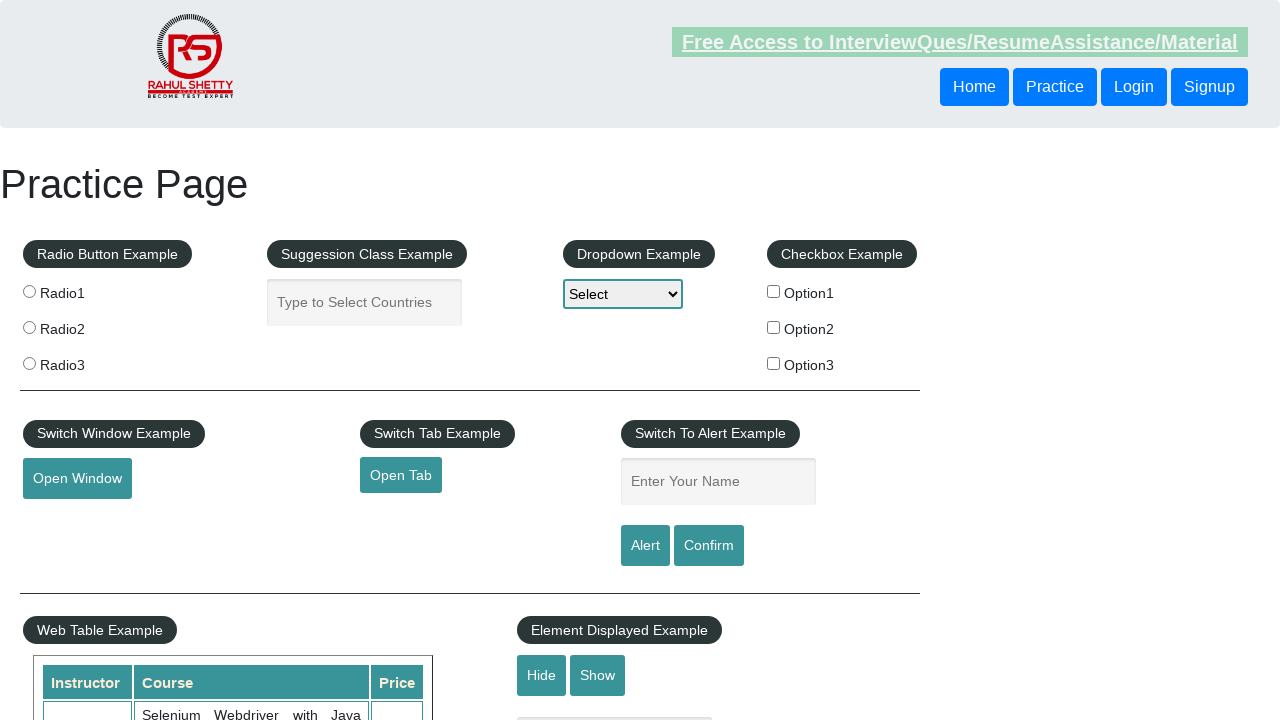

Navigated to Automation Practice page
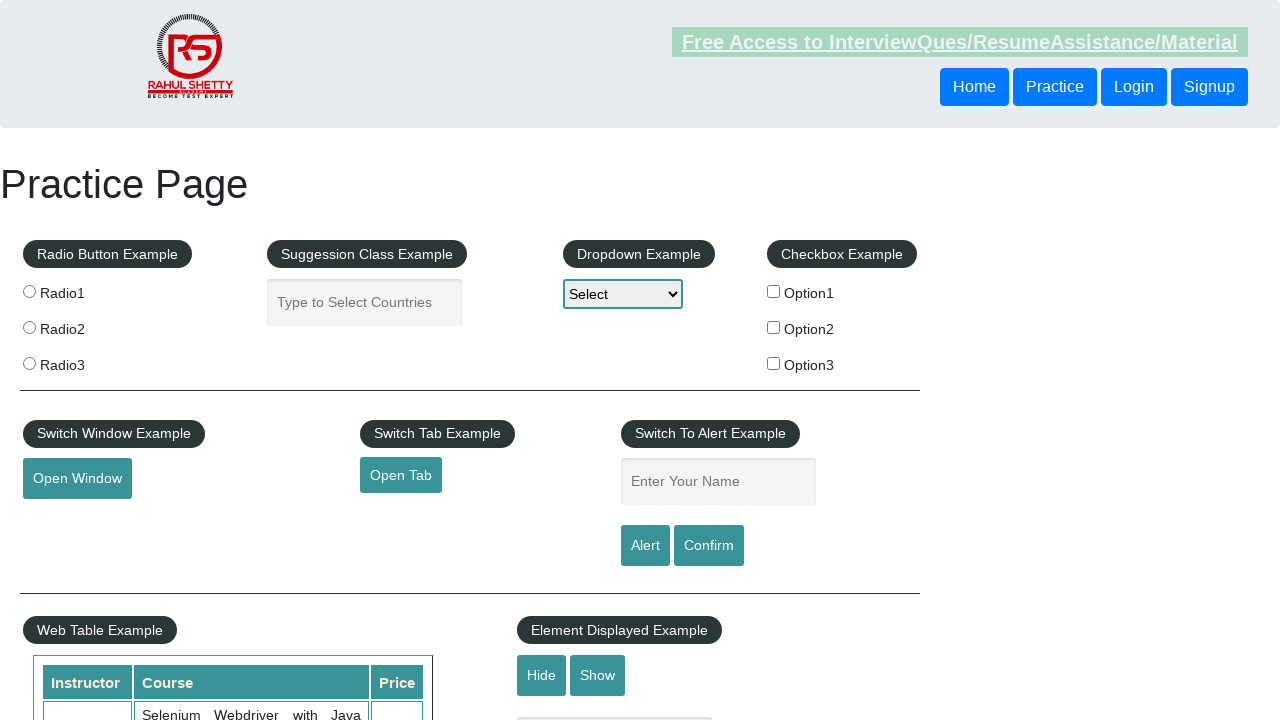

Located broken link element with 'brokenlink' in href attribute
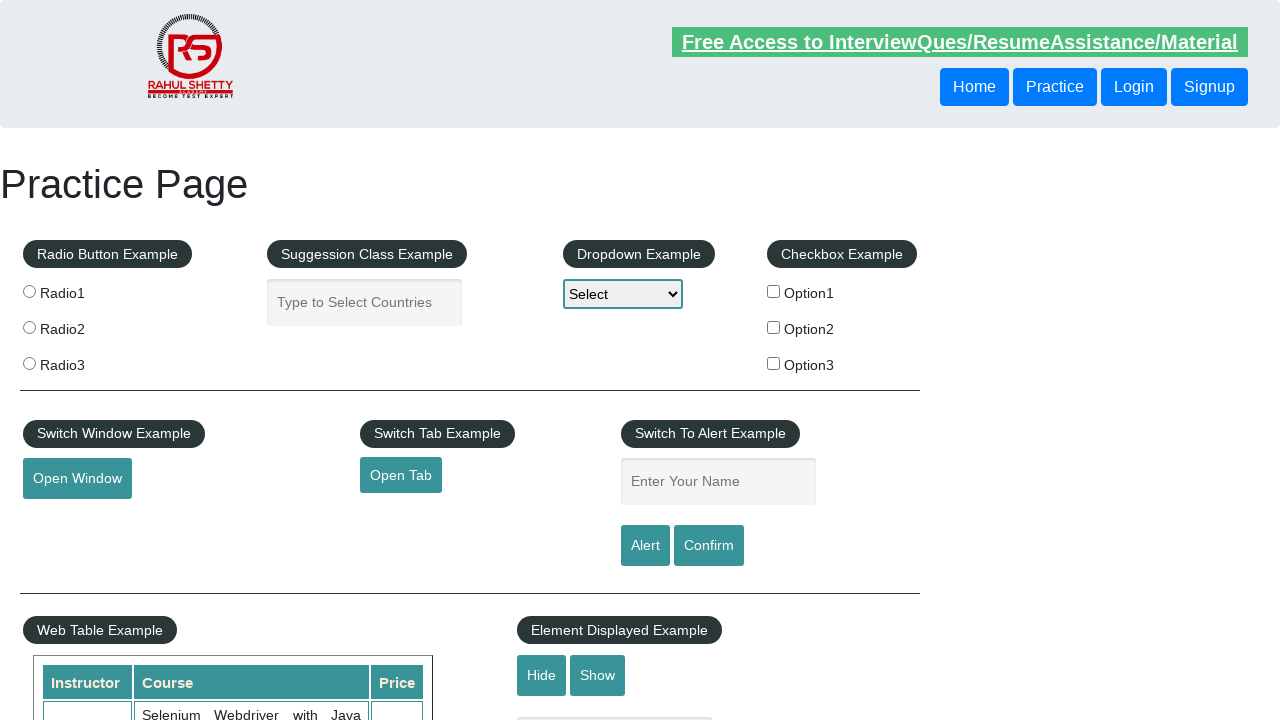

Verified broken link element is visible on the page
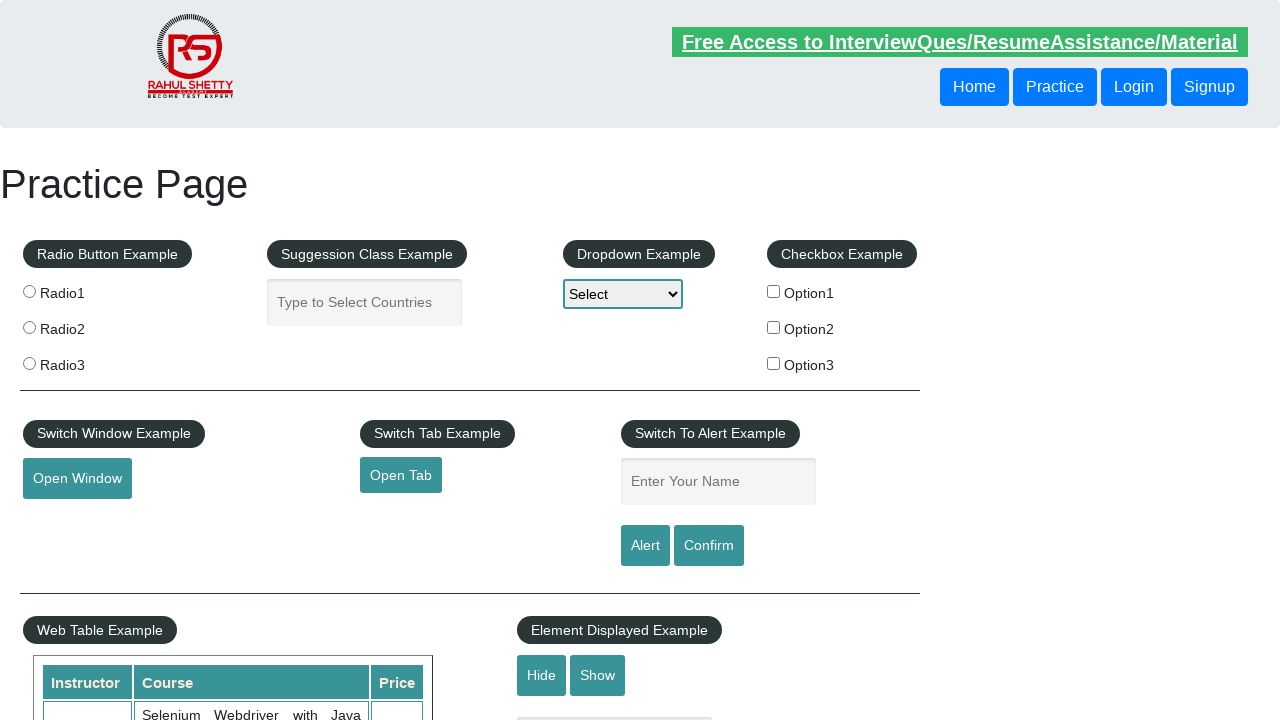

Retrieved href attribute from broken link: 'https://rahulshettyacademy.com/brokenlink'
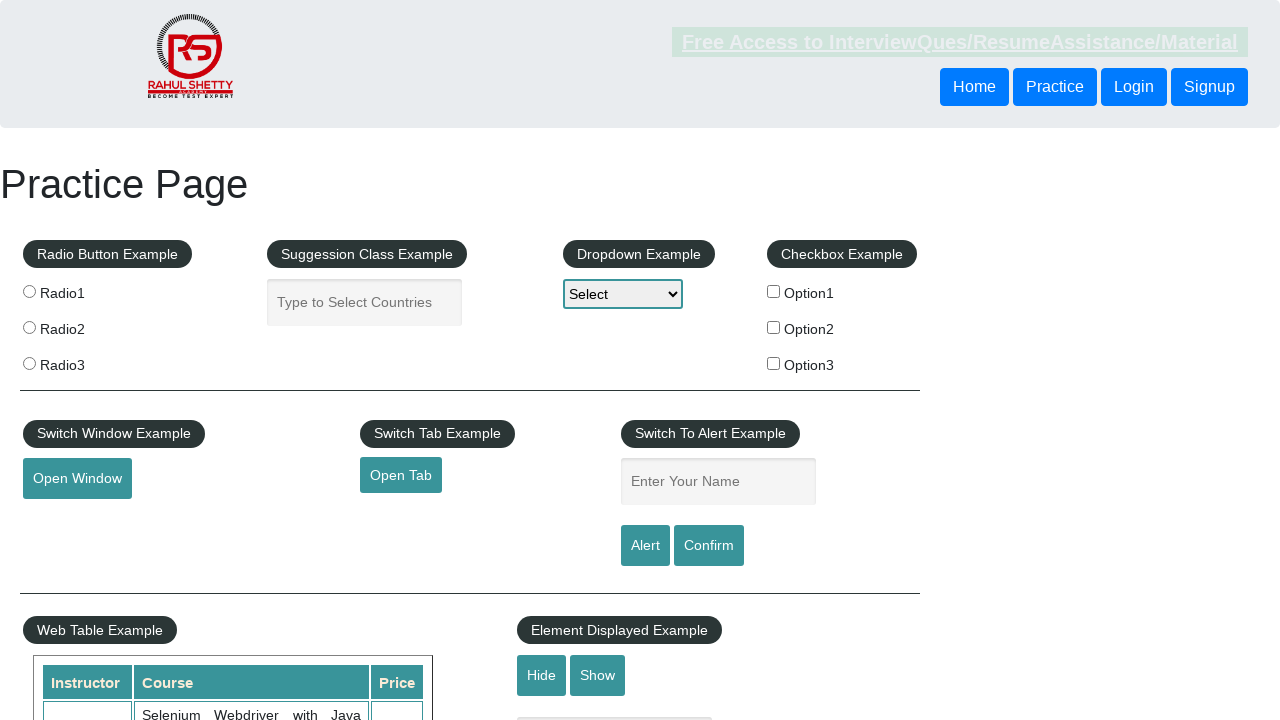

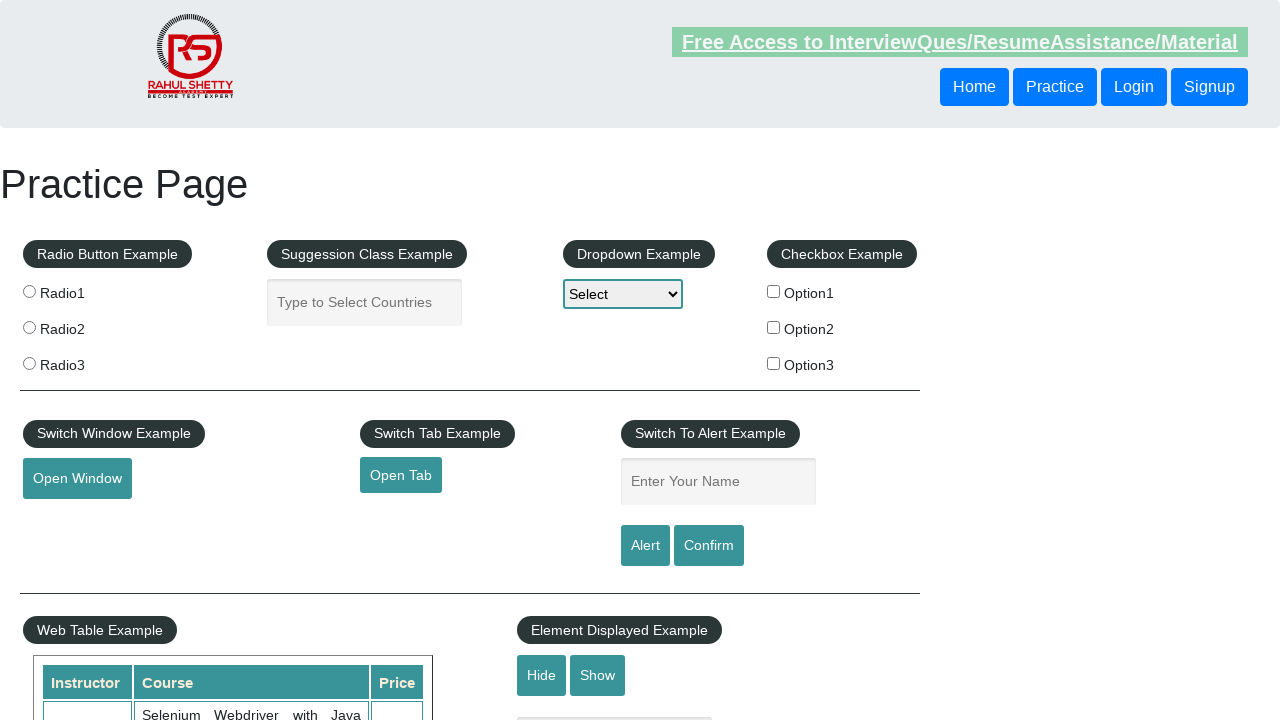